Tests mouse input events on a training page by performing left click, double click, and right click actions, then verifying the active side changes after each action.

Starting URL: https://v1.training-support.net/selenium/input-events

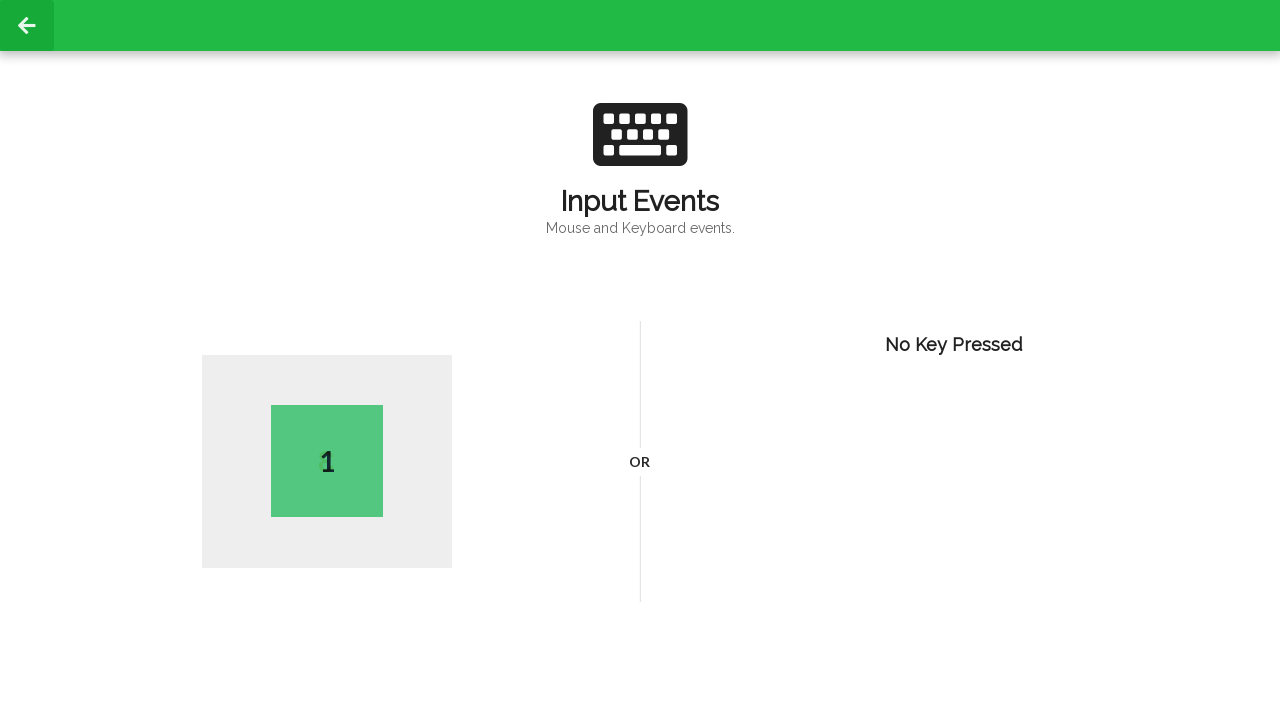

Performed left click at coordinates (100, 100) at (100, 100)
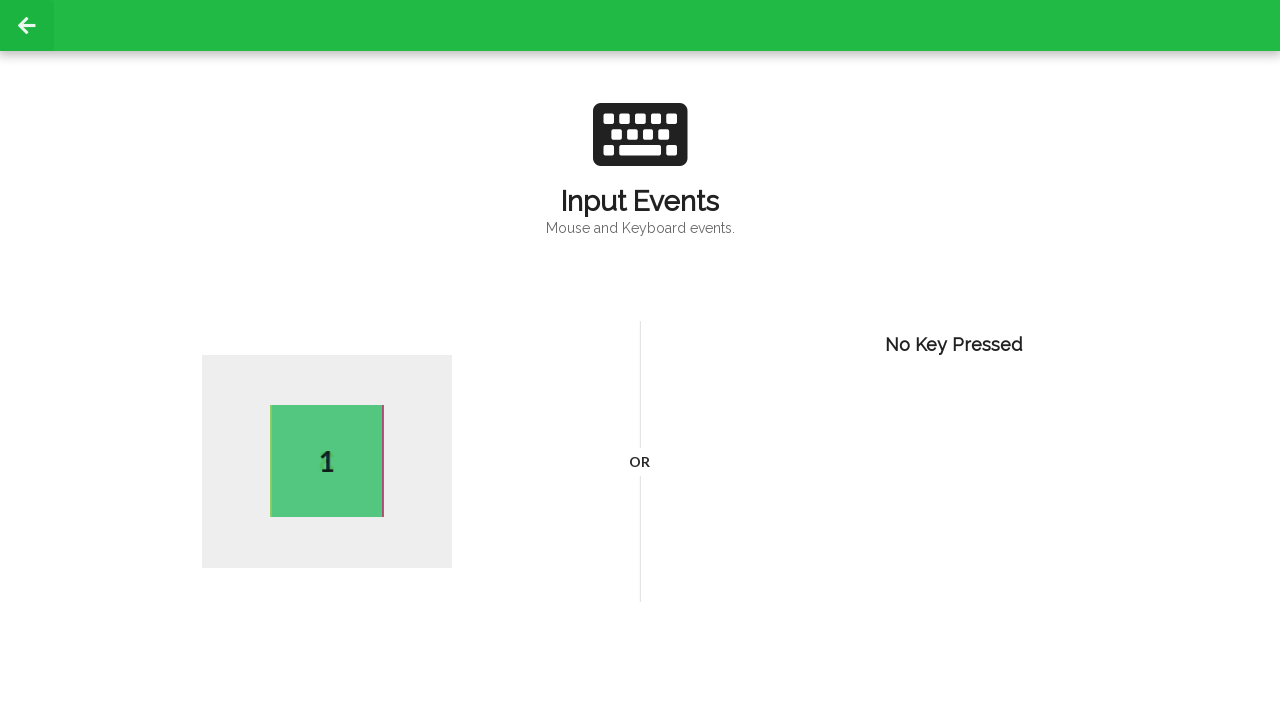

Active side element appeared after left click
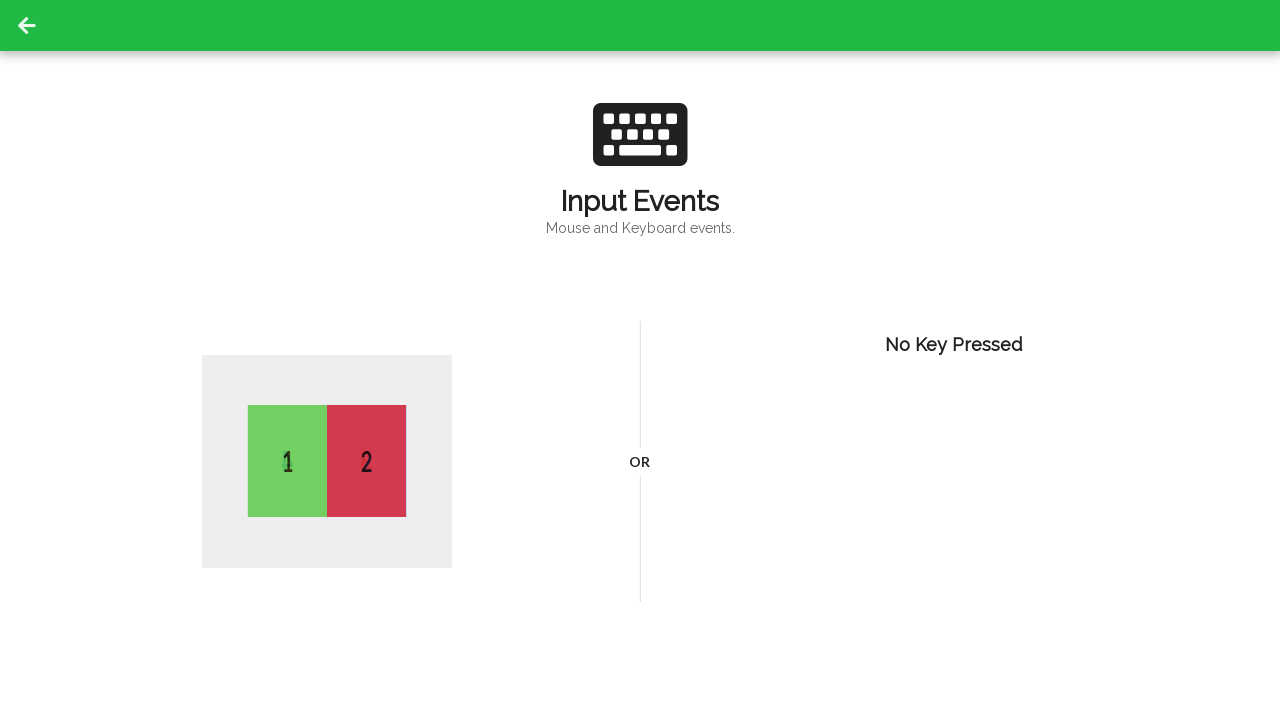

Performed double click at coordinates (100, 100)
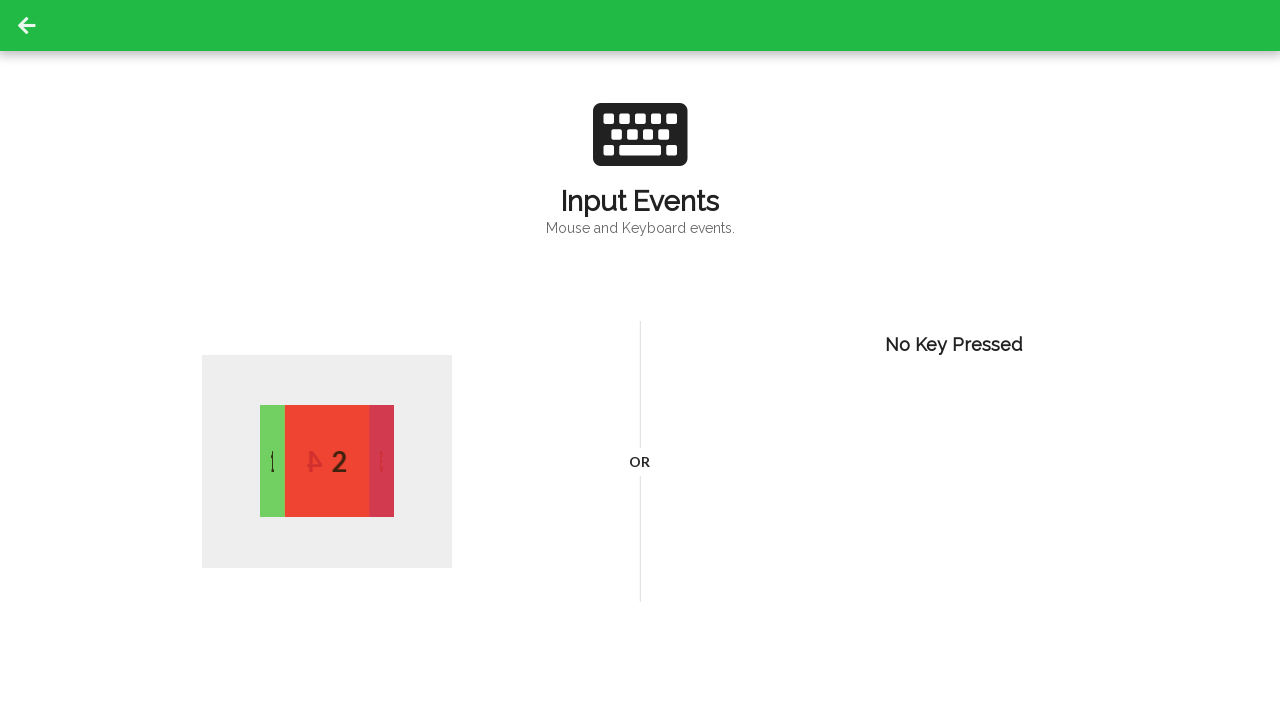

Active side element updated after double click
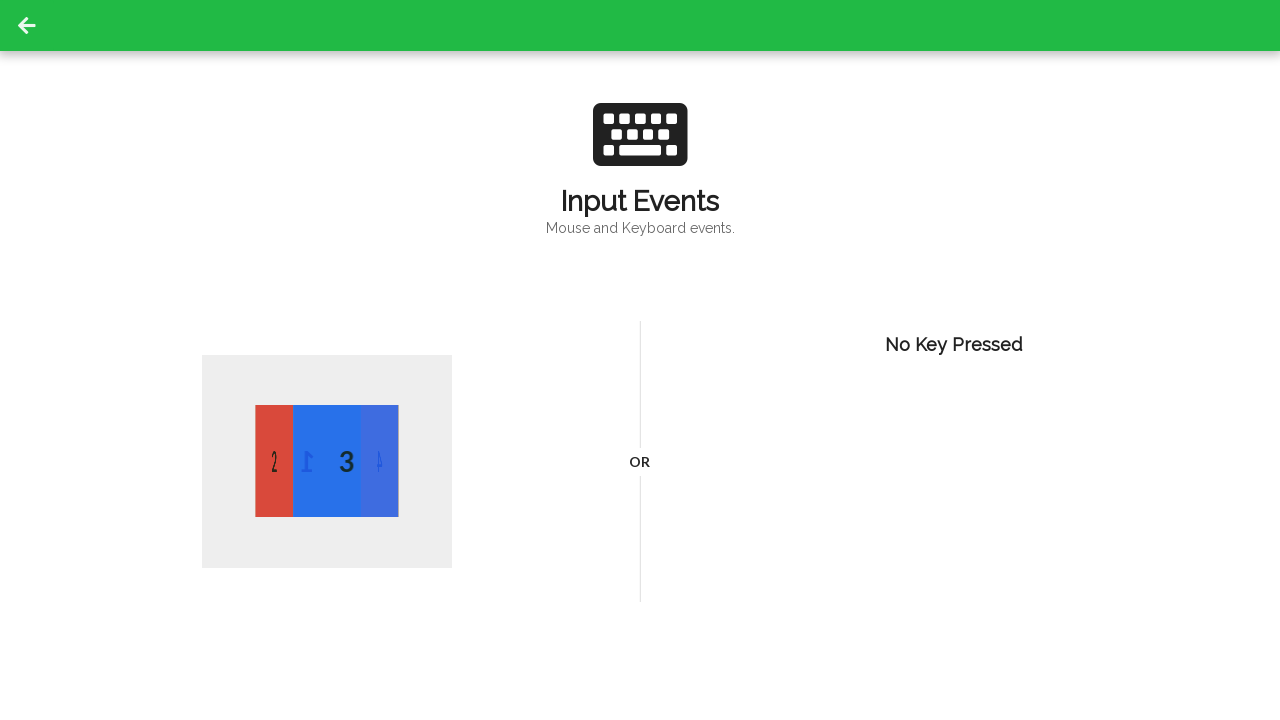

Performed right click at coordinates (100, 100) at (100, 100)
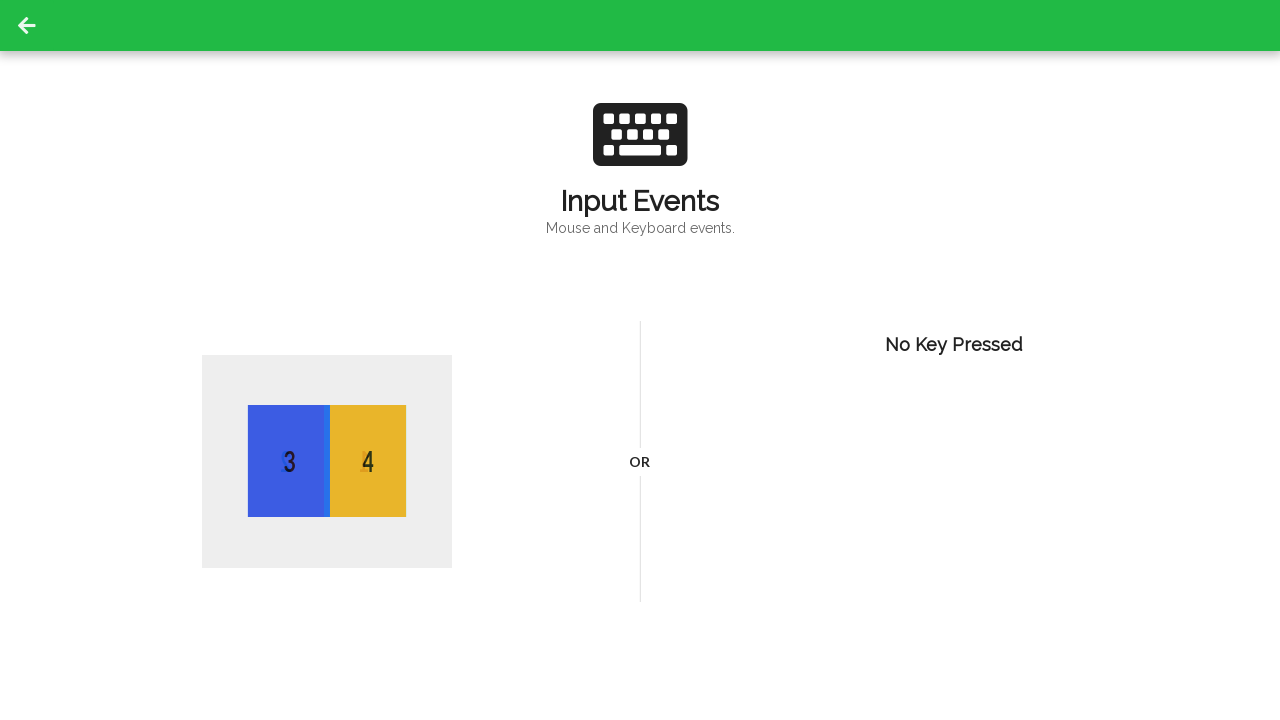

Active side element updated after right click
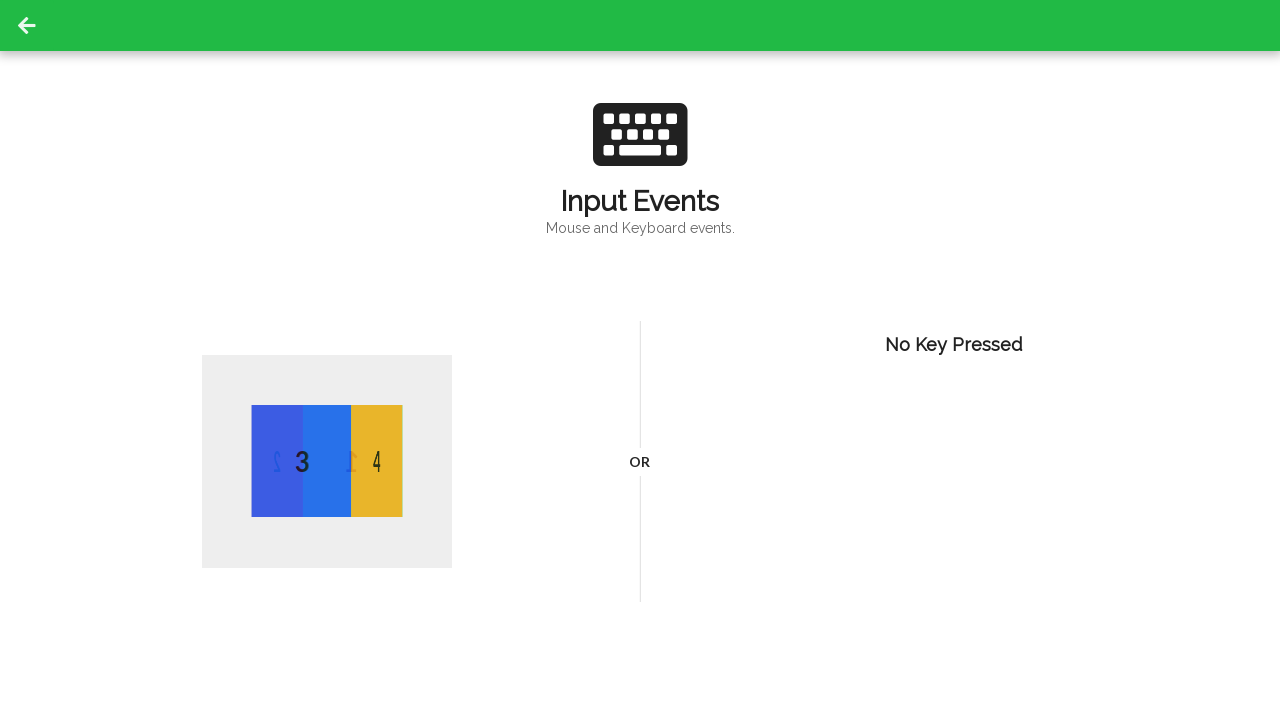

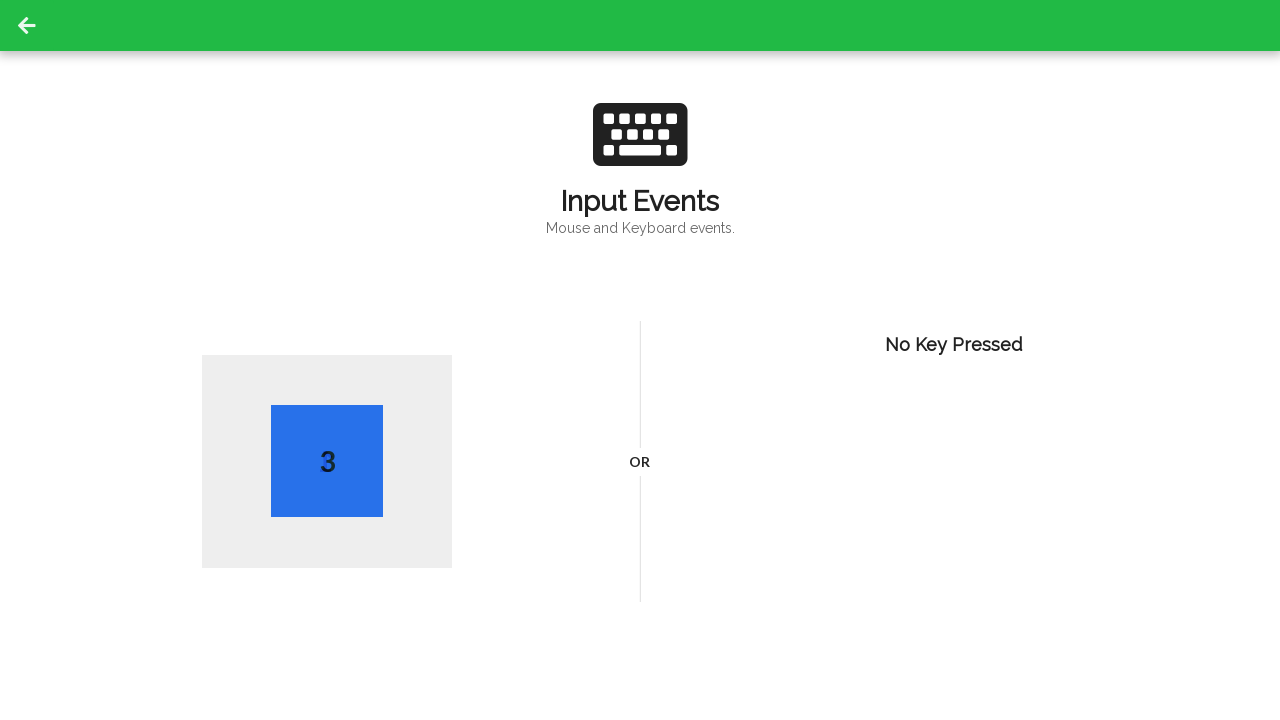